Tests jQuery UI datepicker functionality by opening the calendar, navigating to the next month, and selecting a specific date

Starting URL: https://jqueryui.com/datepicker/

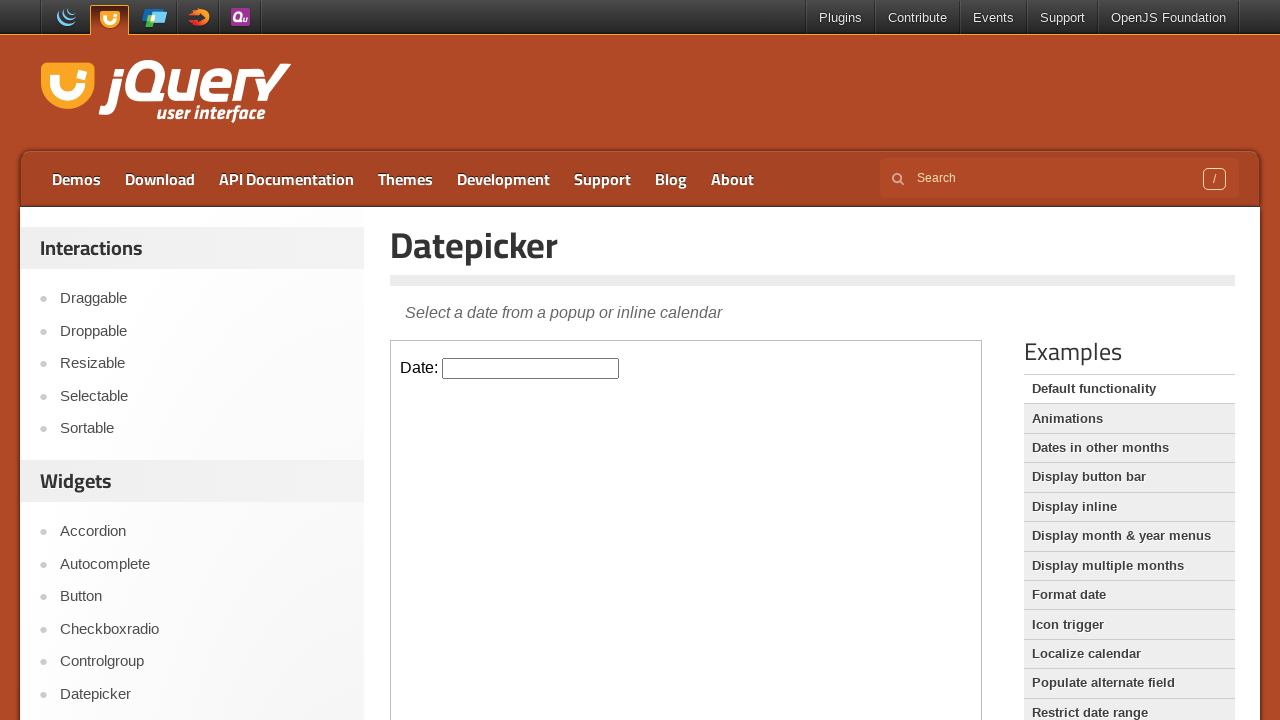

Located the demo iframe containing the datepicker
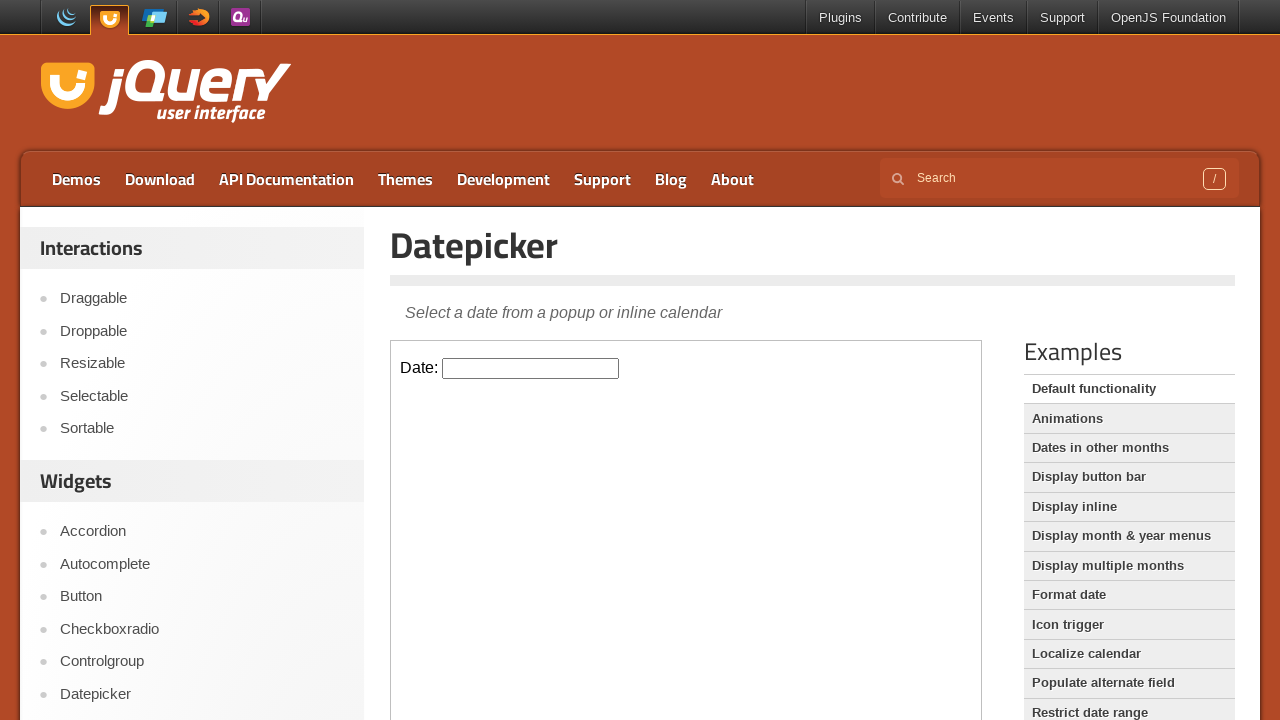

Clicked the datepicker input to open the calendar at (531, 368) on .demo-frame >> internal:control=enter-frame >> #datepicker
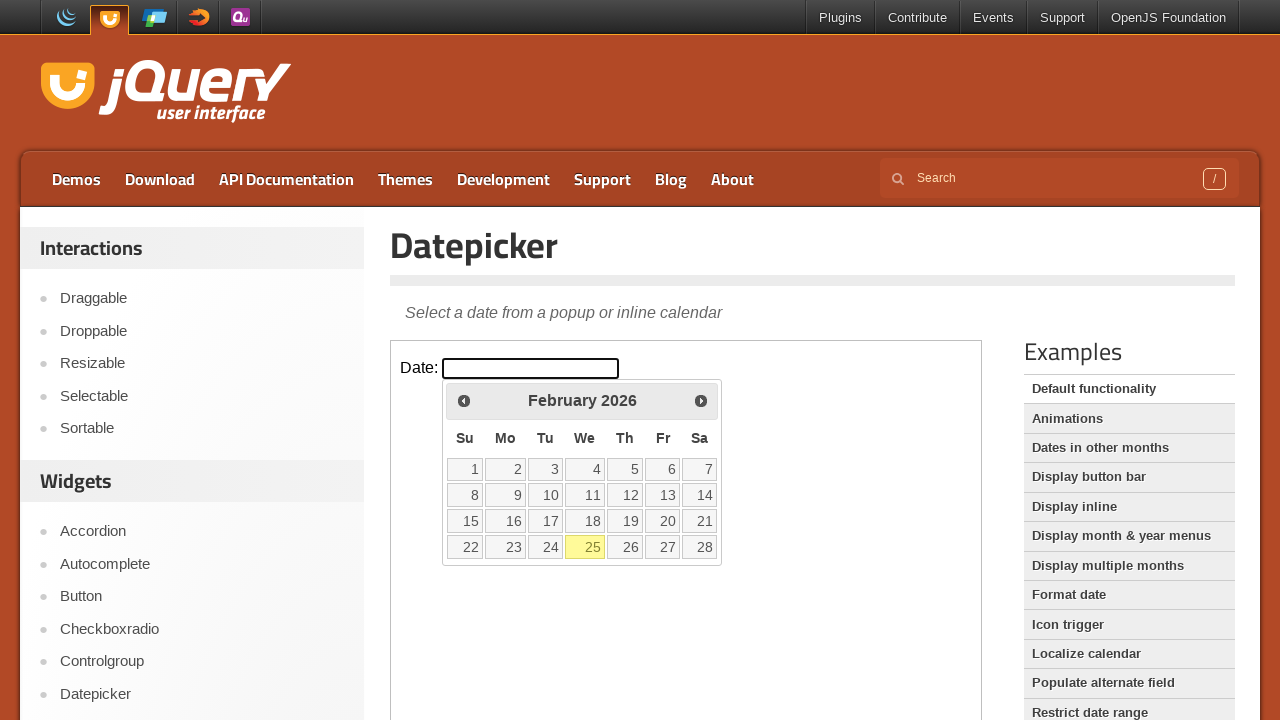

Clicked the next month button to navigate to the next month at (701, 400) on .demo-frame >> internal:control=enter-frame >> .ui-datepicker-next
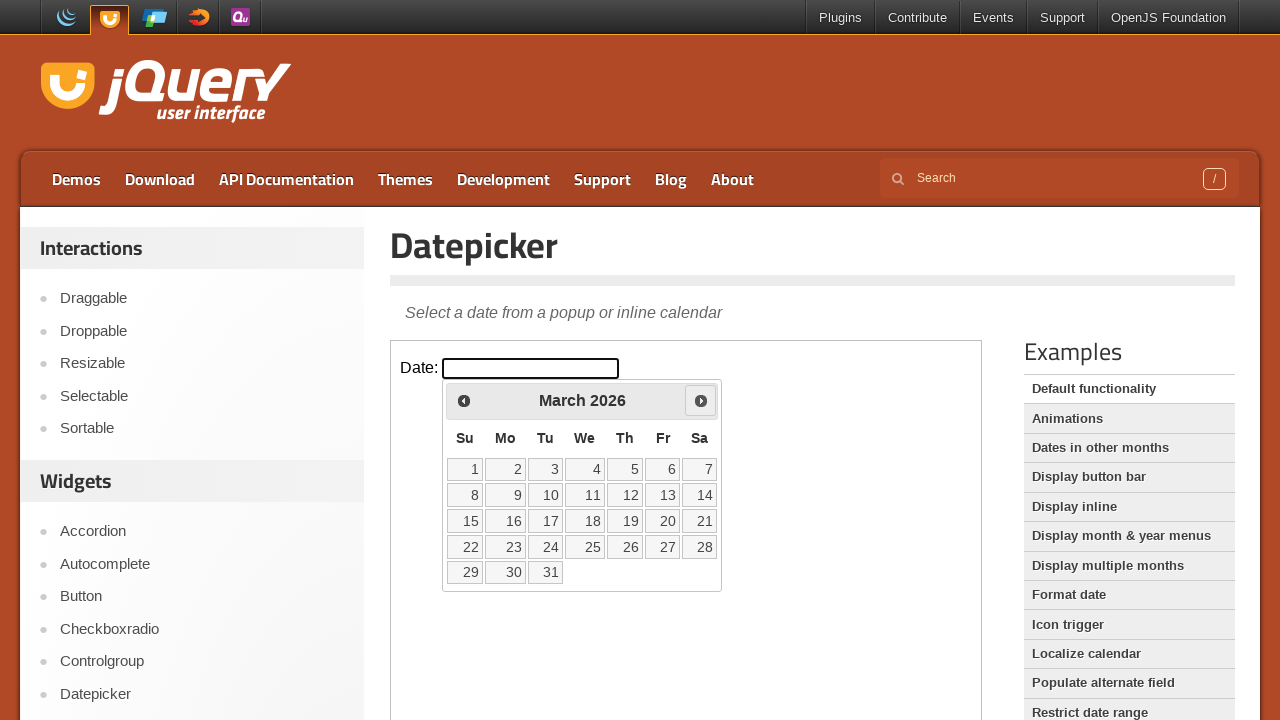

Selected date 22 from the calendar at (465, 547) on .demo-frame >> internal:control=enter-frame >> text=22
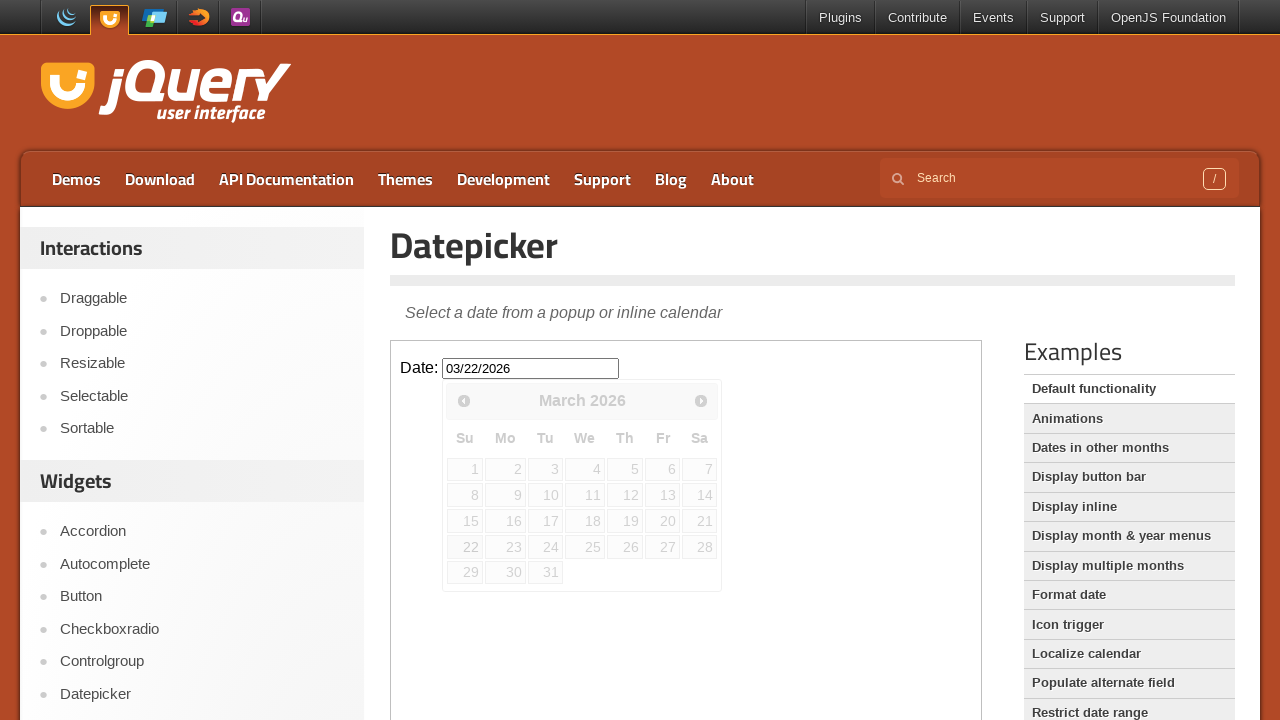

Retrieved the selected date value: 03/22/2026
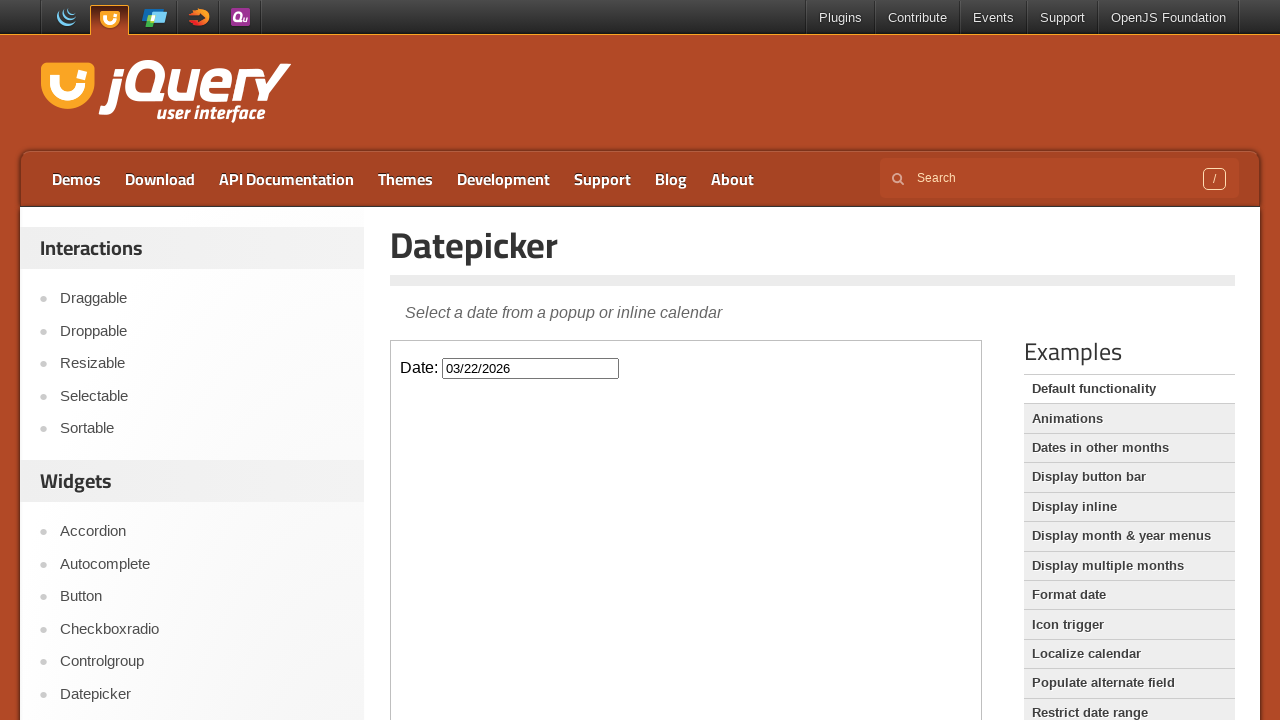

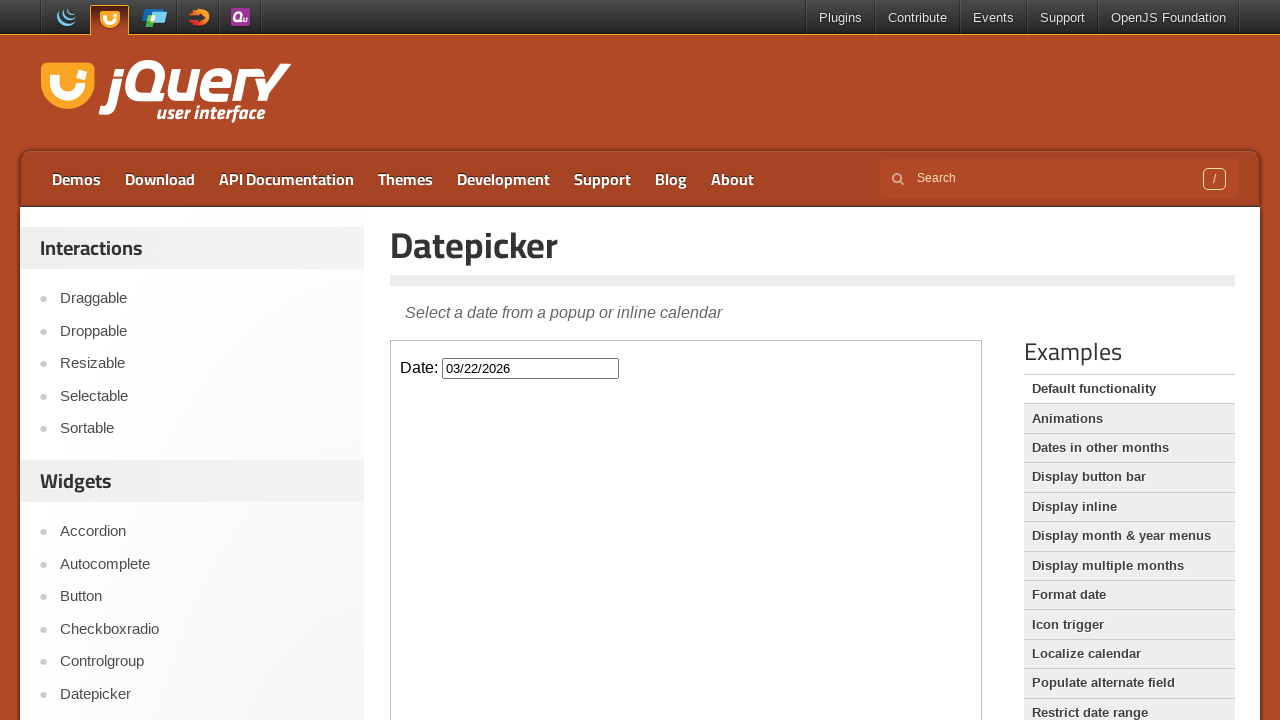